Tests that a loading image page properly displays an award image after waiting for it to become visible

Starting URL: https://bonigarcia.dev/selenium-webdriver-java/loading-images.html

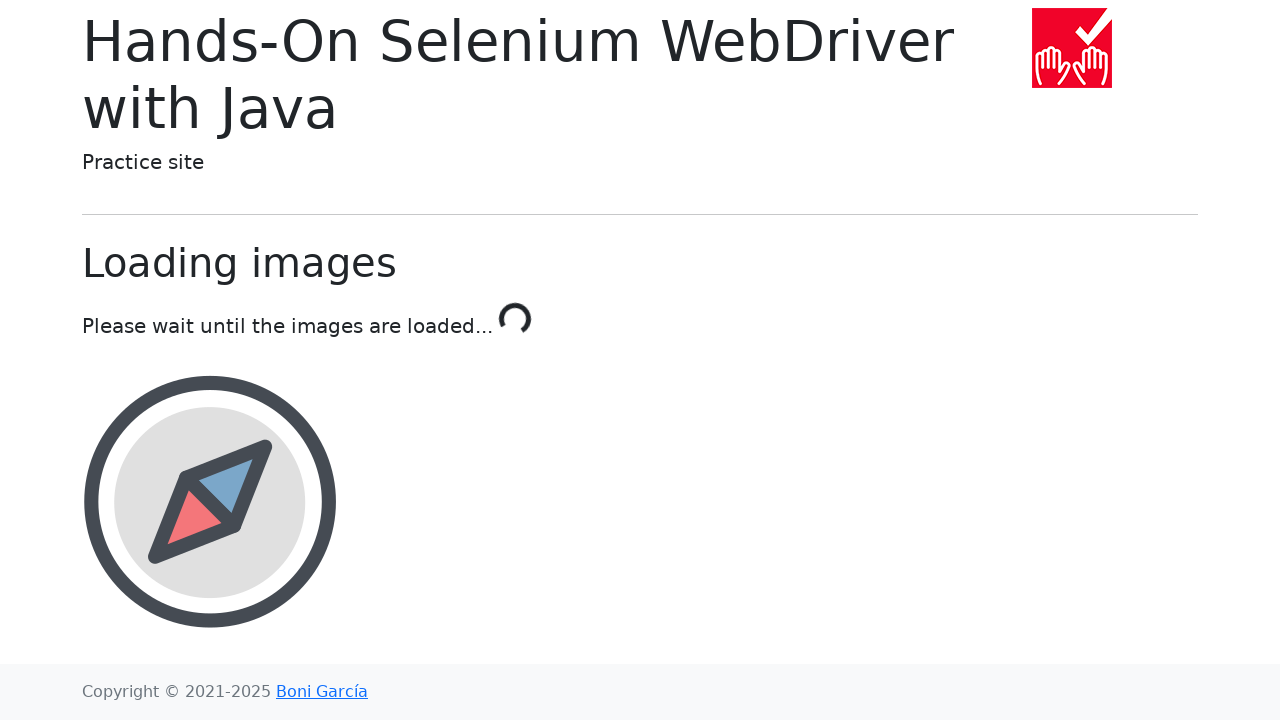

Navigated to loading images test page
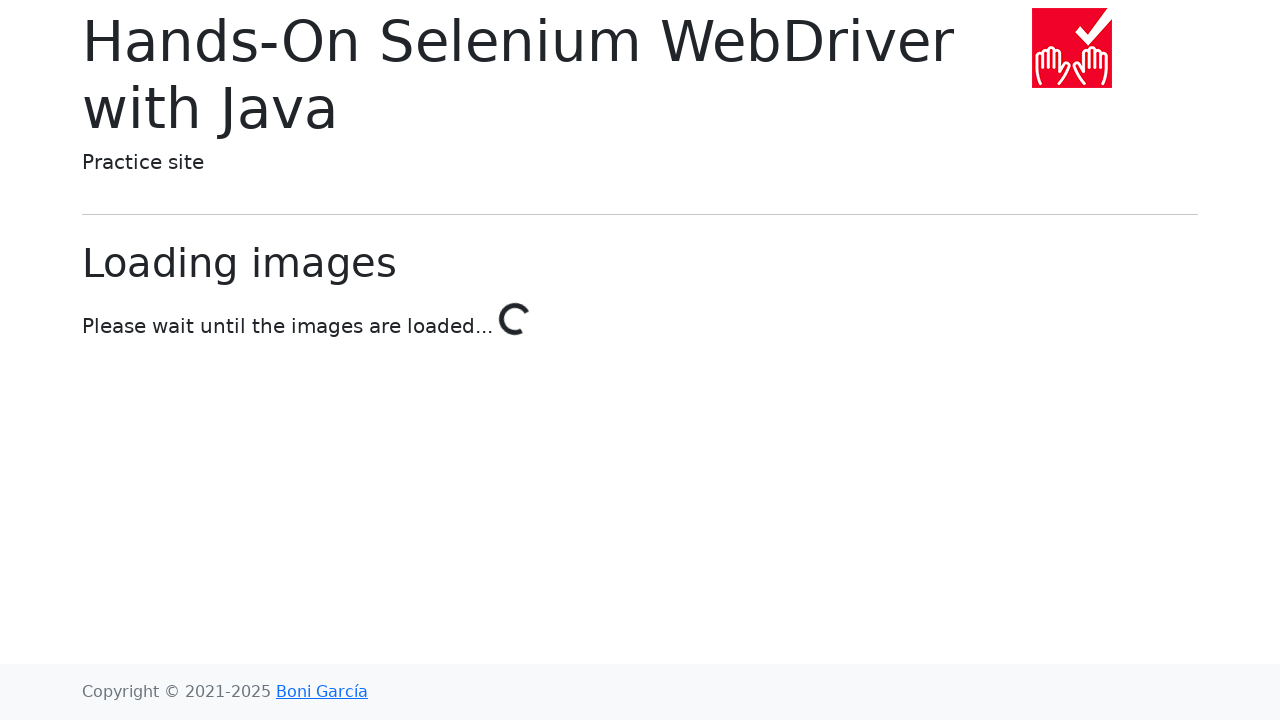

Award image became visible after waiting
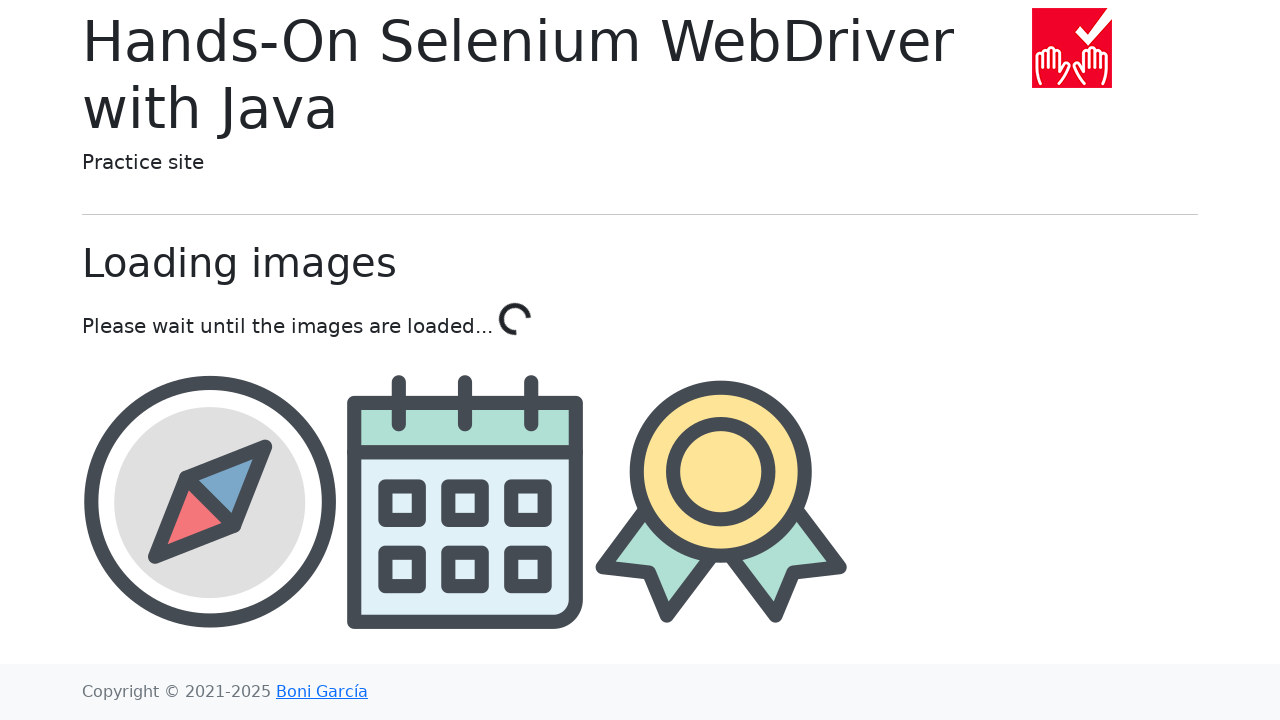

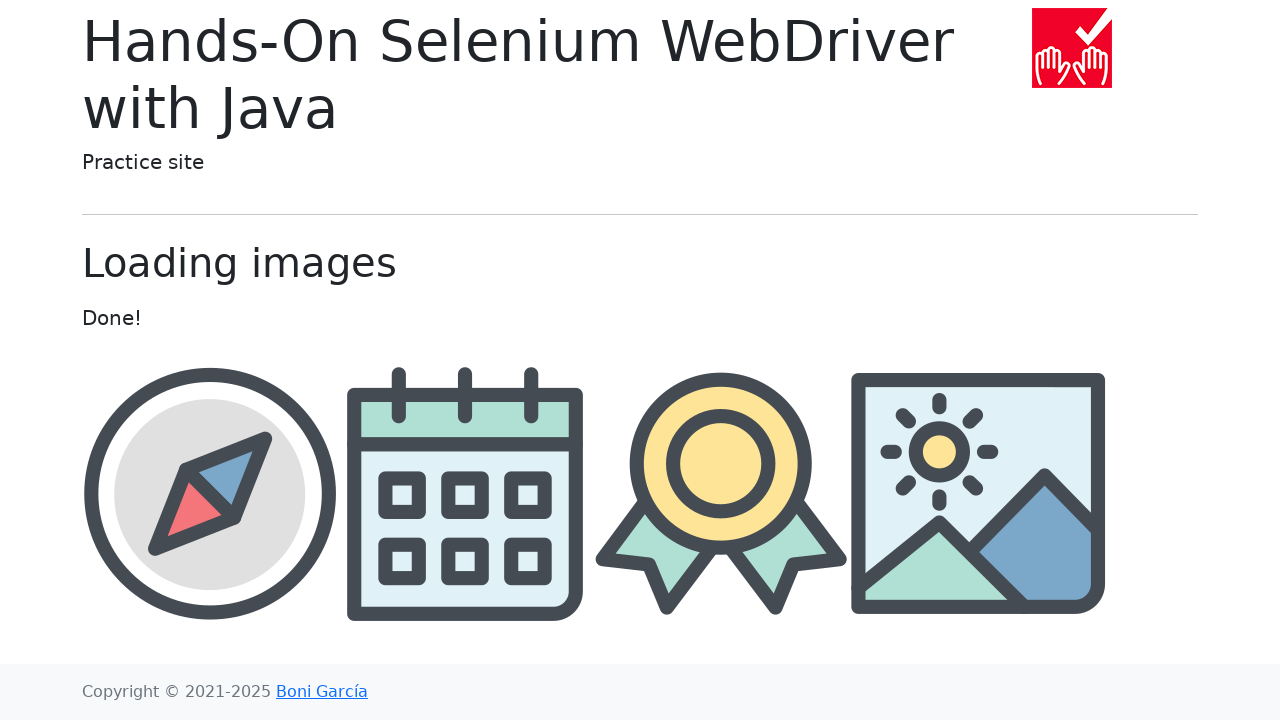